Navigates to the blog section, clicks on the first blog post, and verifies that the blog post image is displayed

Starting URL: https://uat.worklenz.com/

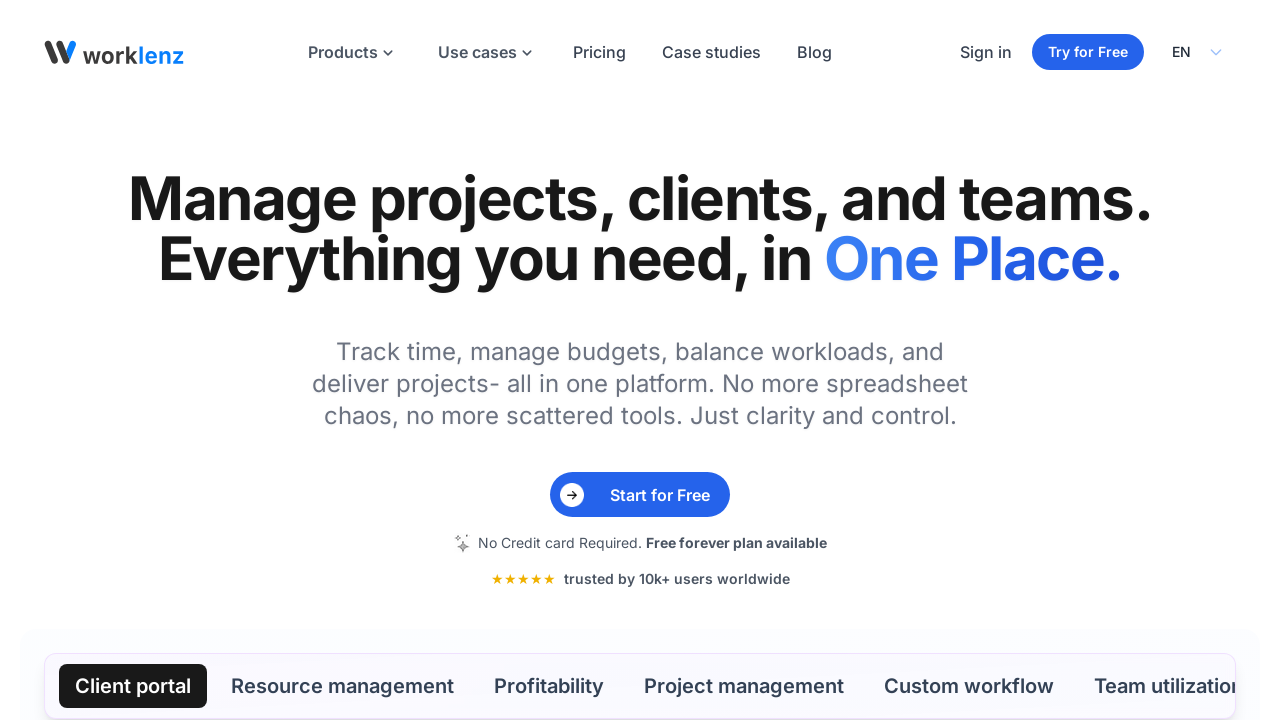

Clicked on Blog button in navigation at (814, 52) on a:has-text('Blog')
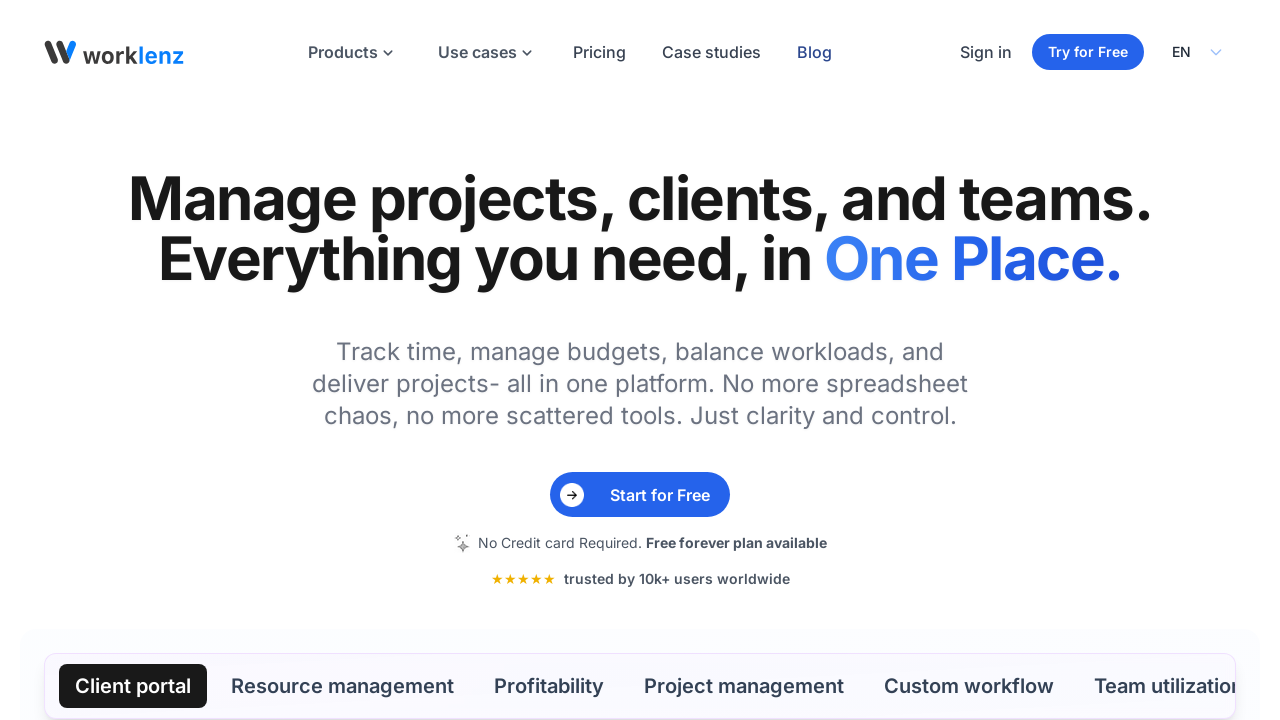

Blog list loaded with posts visible
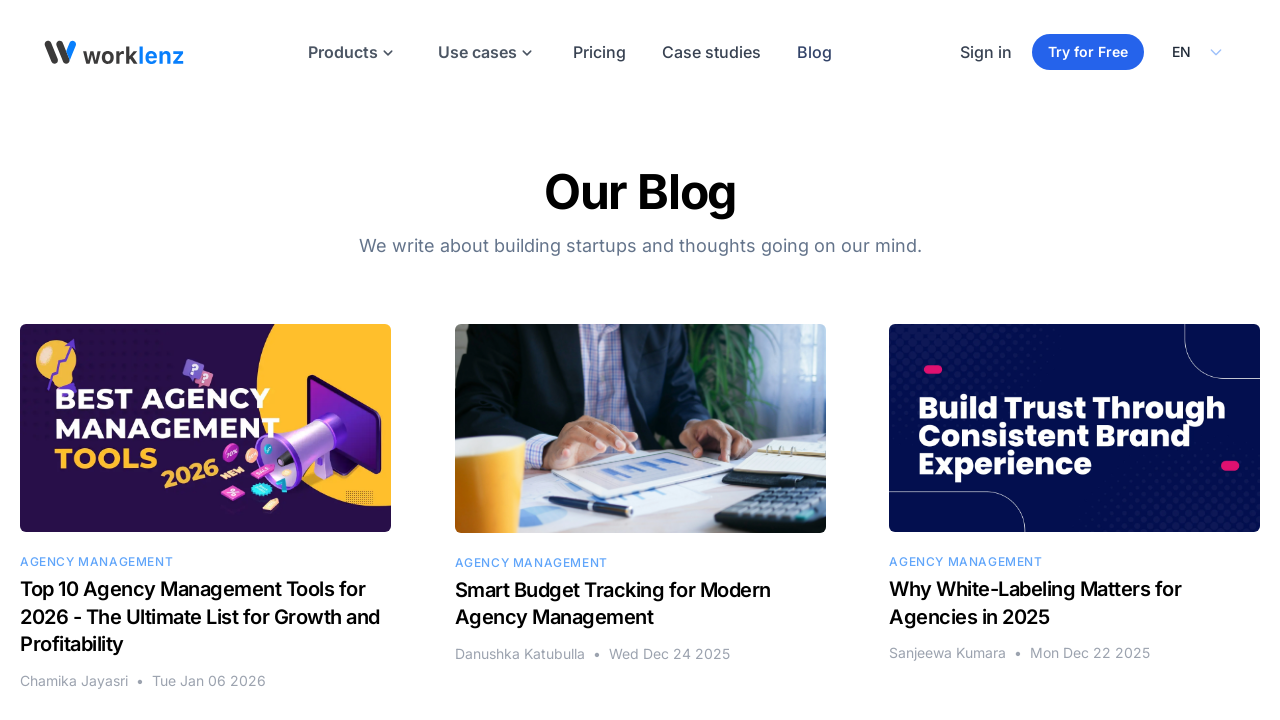

Clicked on first blog post at (205, 507) on main ul li:first-child a
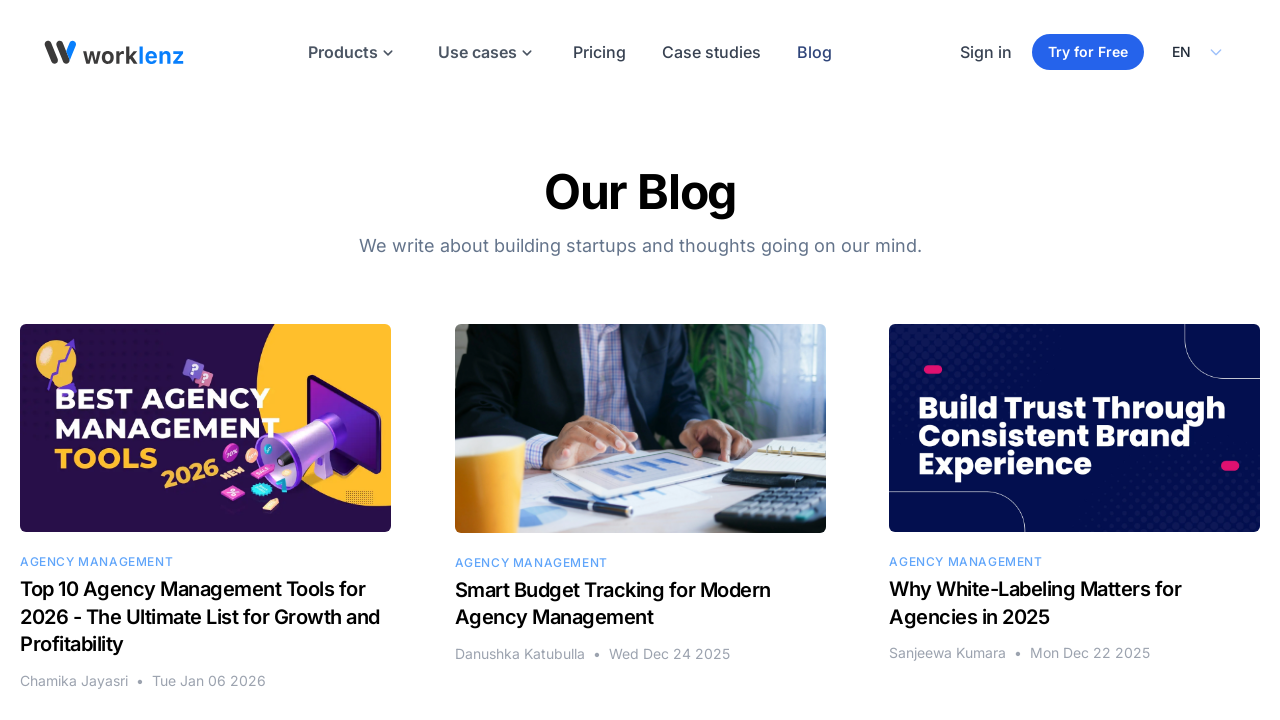

Blog post image is displayed and visible
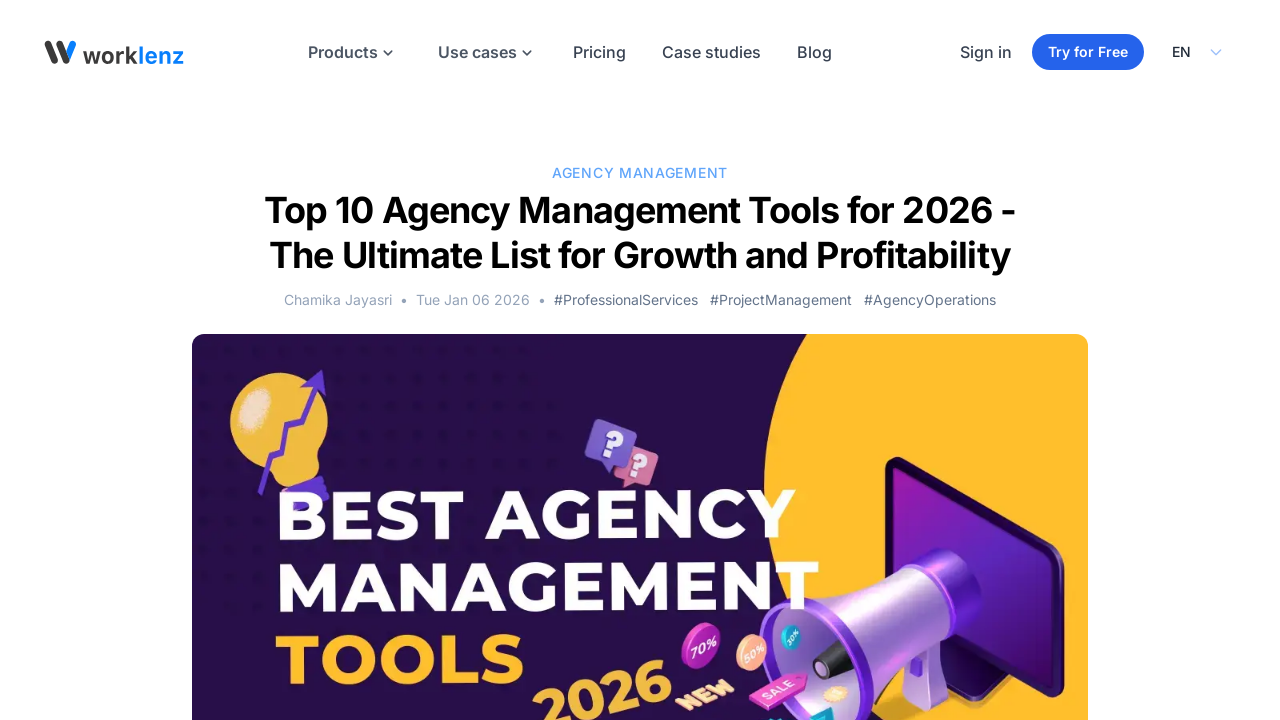

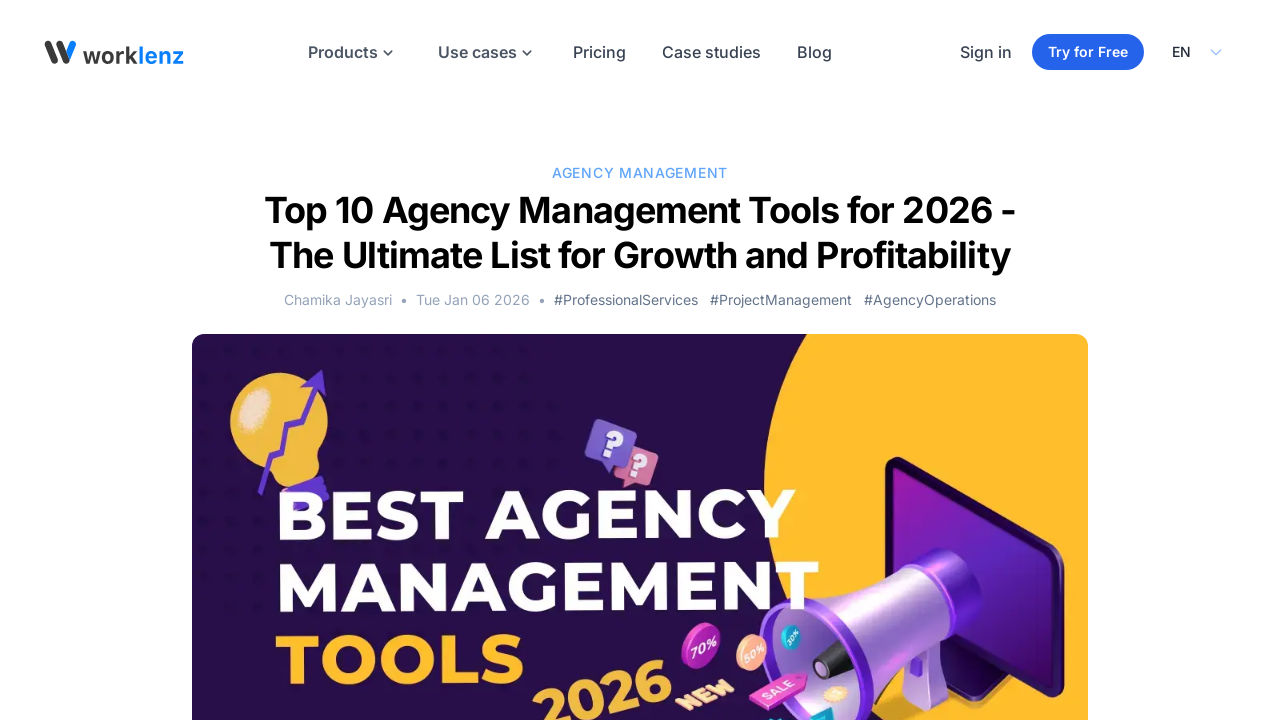